Tests handling JavaScript alert dialogs by triggering and accepting an alert

Starting URL: https://formy-project.herokuapp.com/switch-window

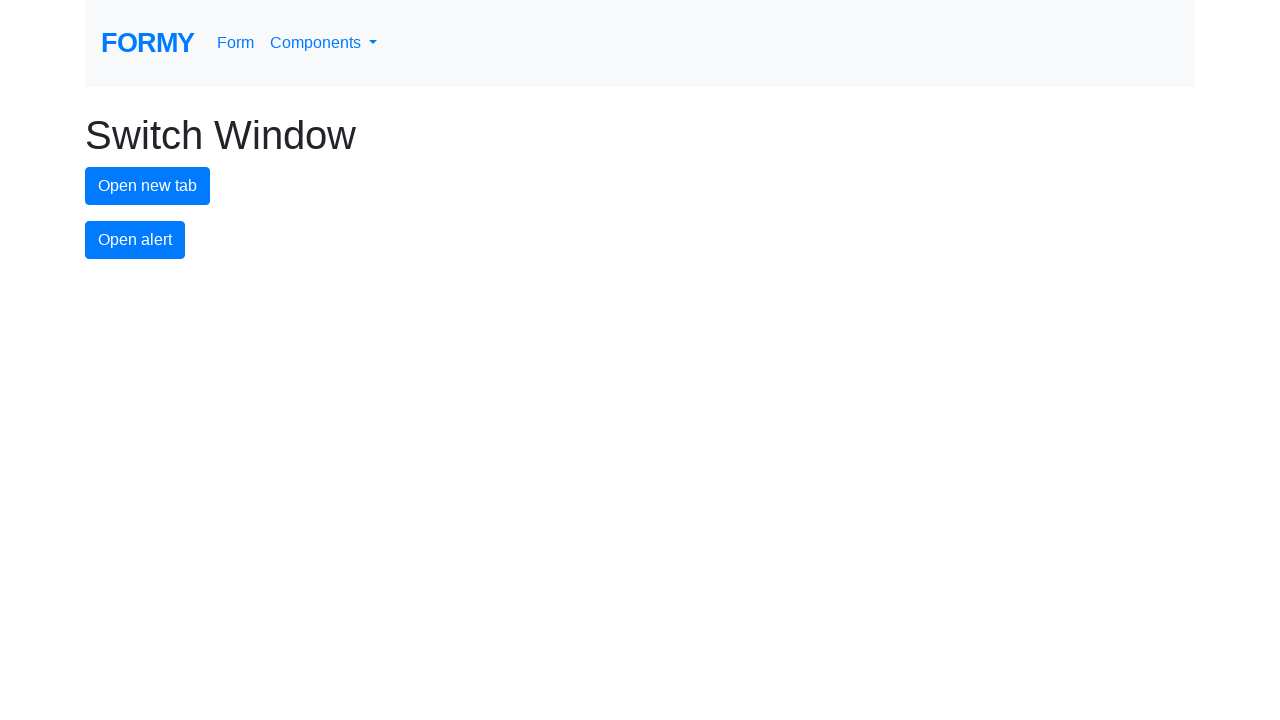

Set up dialog handler to accept alerts
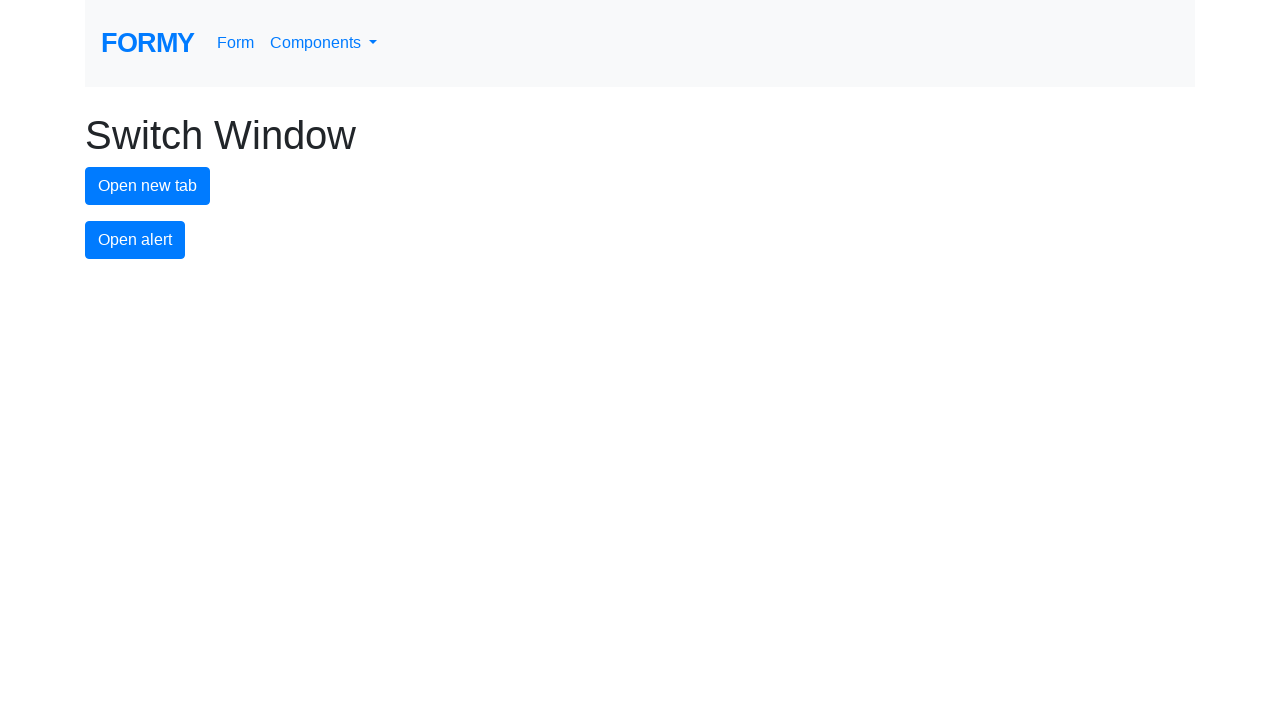

Clicked alert button to trigger JavaScript alert dialog at (135, 240) on #alert-button
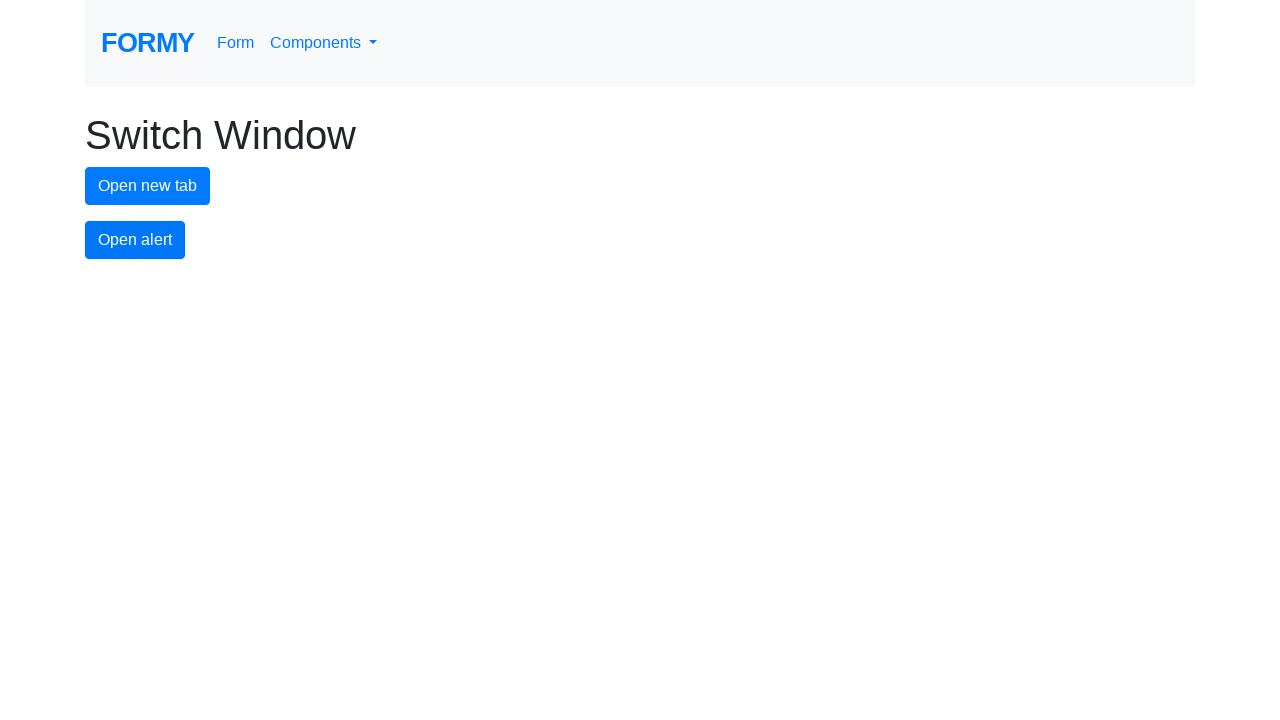

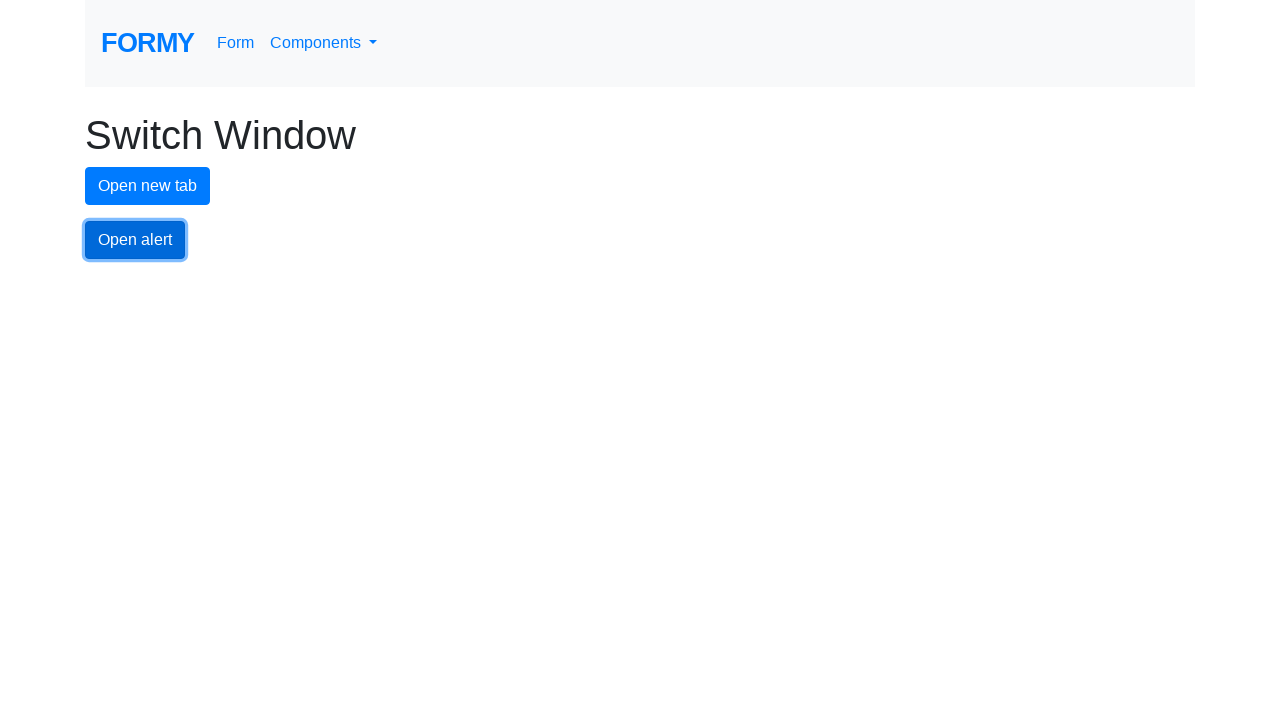